Tests the registration language flow by navigating to the registration page and verifying French labels and language selection options are present.

Starting URL: https://service-ci.preview.emergentagent.com

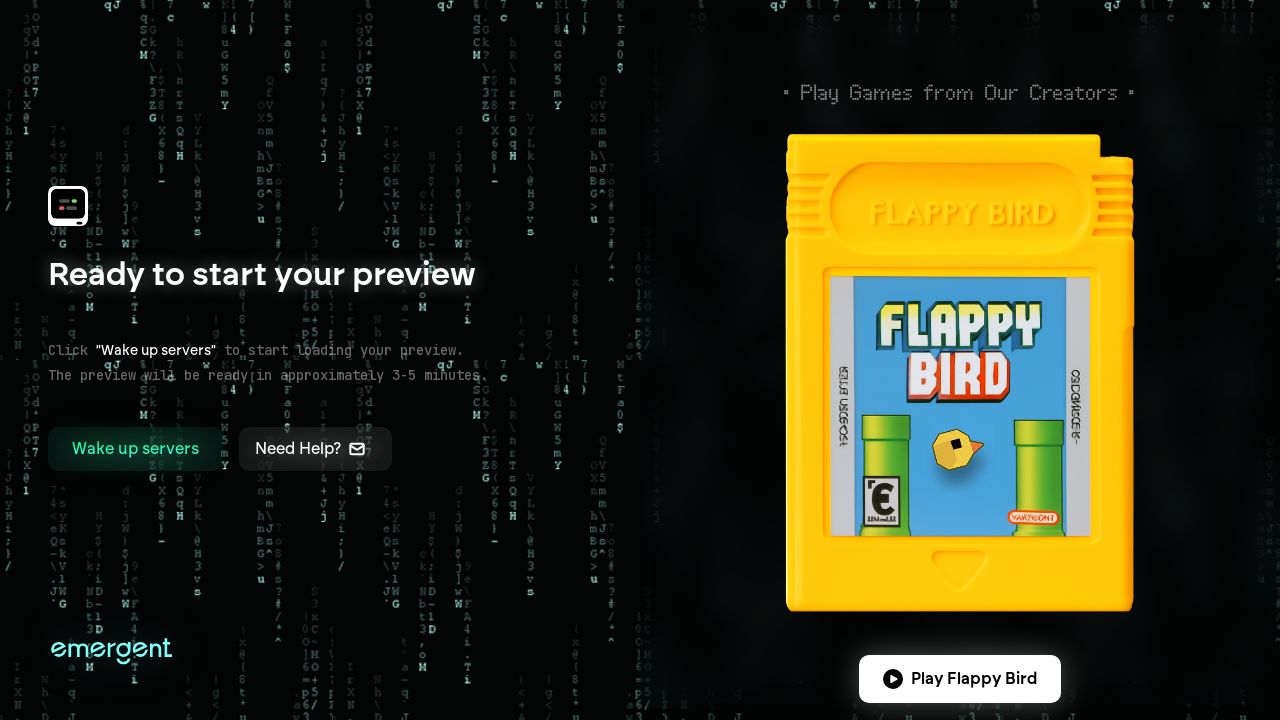

Waited 3 seconds for app to load
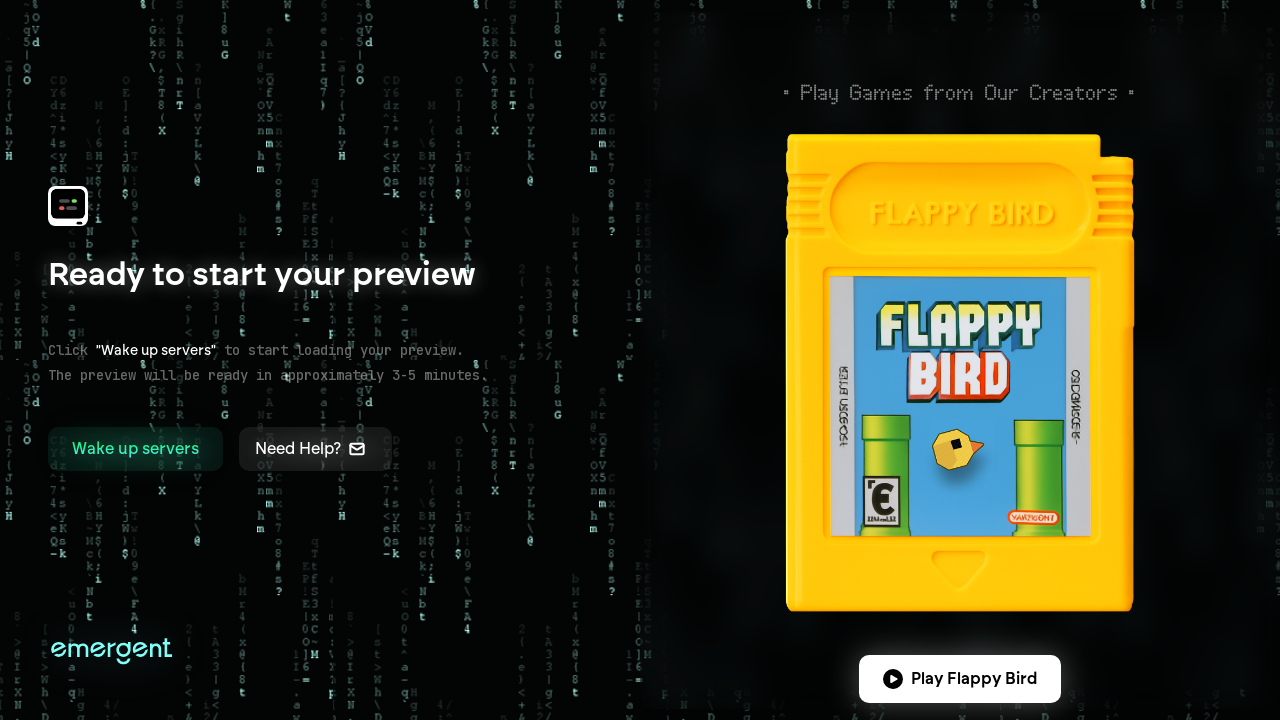

Located registration link (French labels: 'Créer', 'compte', or auth/register href)
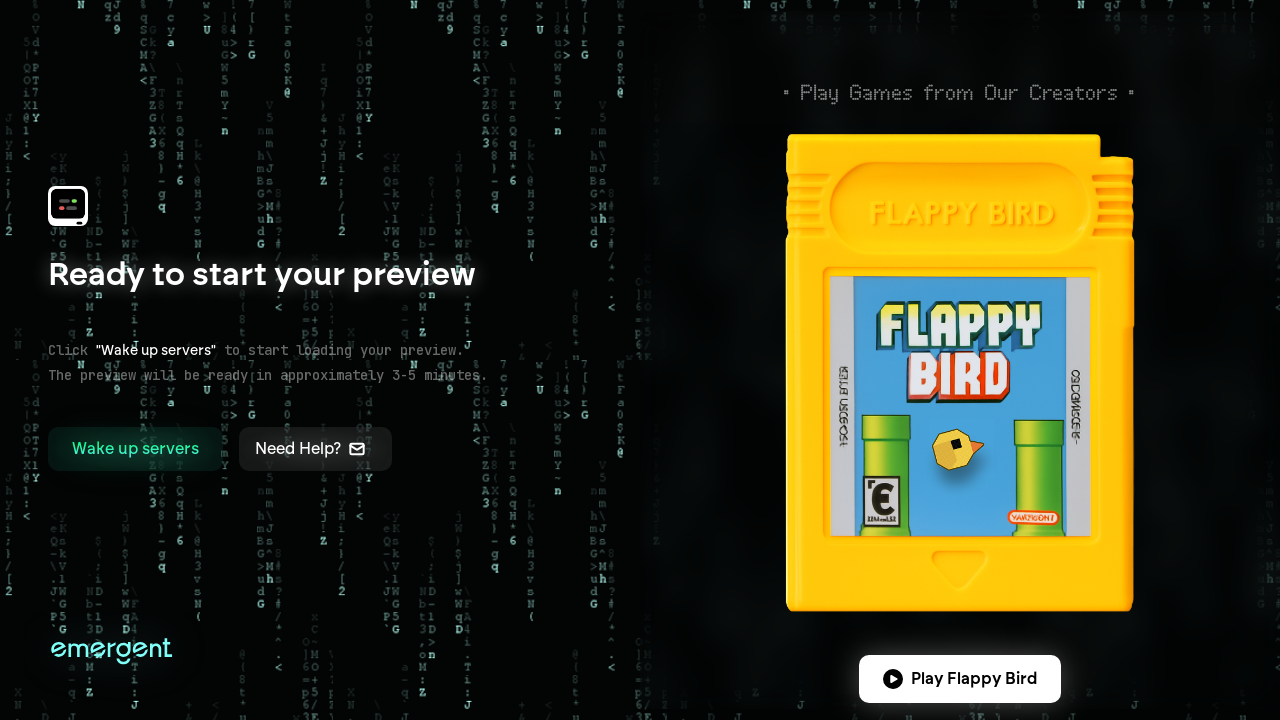

Waited 3 seconds for registration page to load
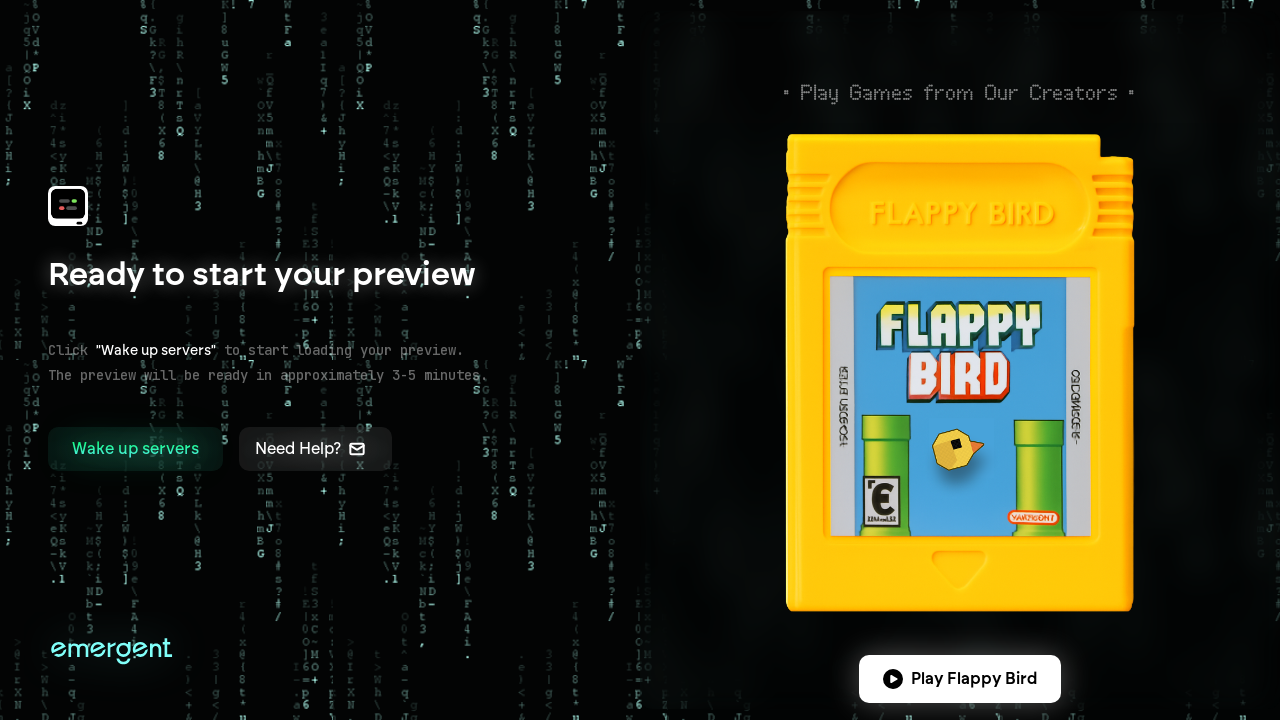

Verified body element is present on registration page
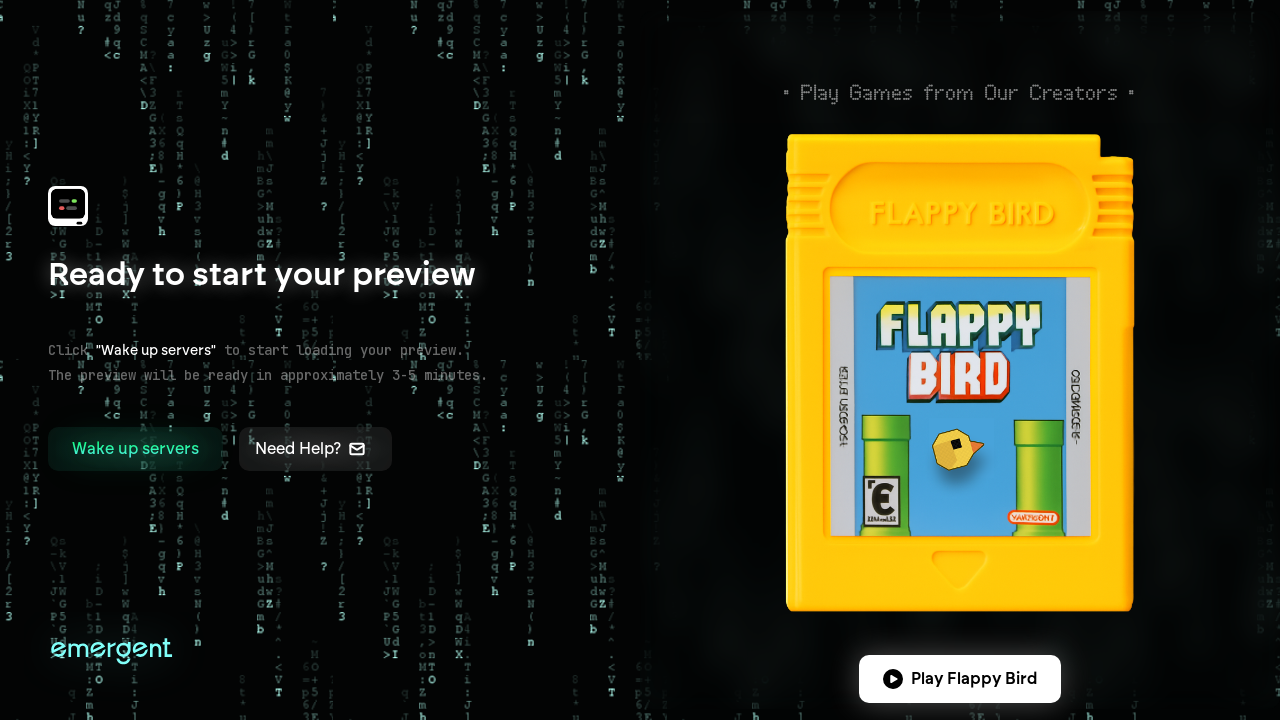

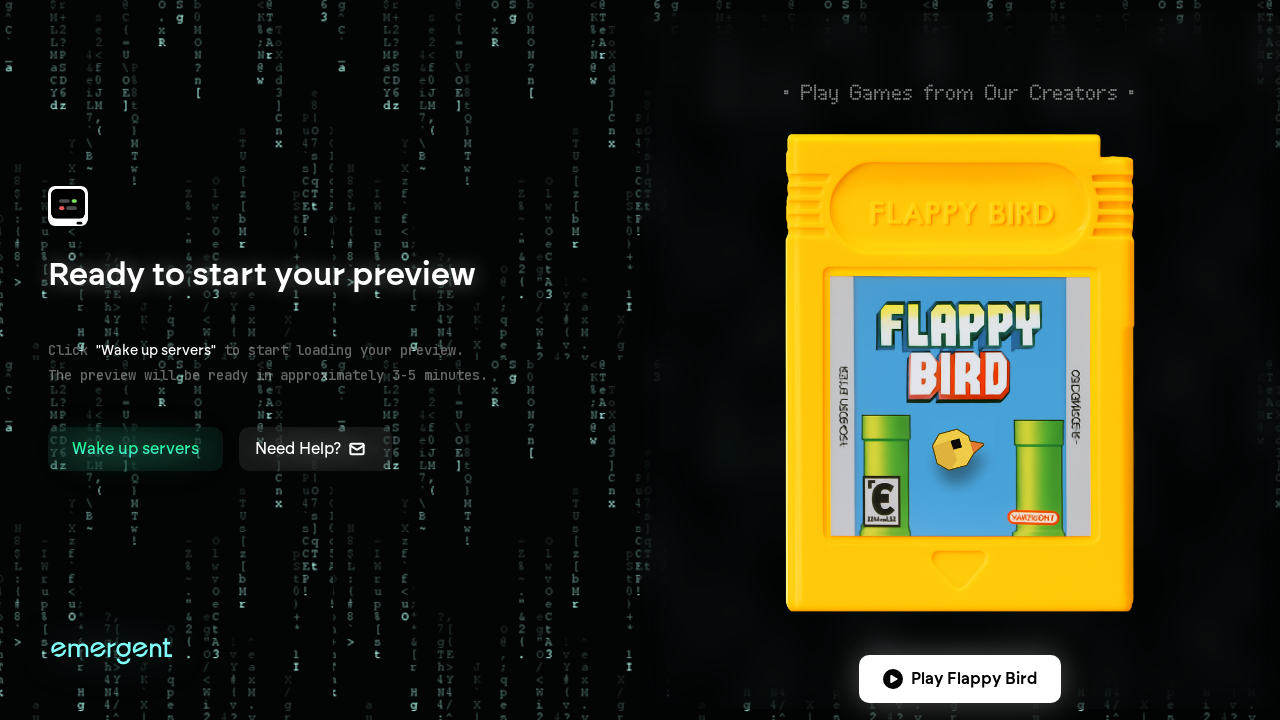